Navigates to Tata CLiQ website and retrieves page information including title, URL, and domain using JavaScript execution

Starting URL: https://www.tatacliq.com/

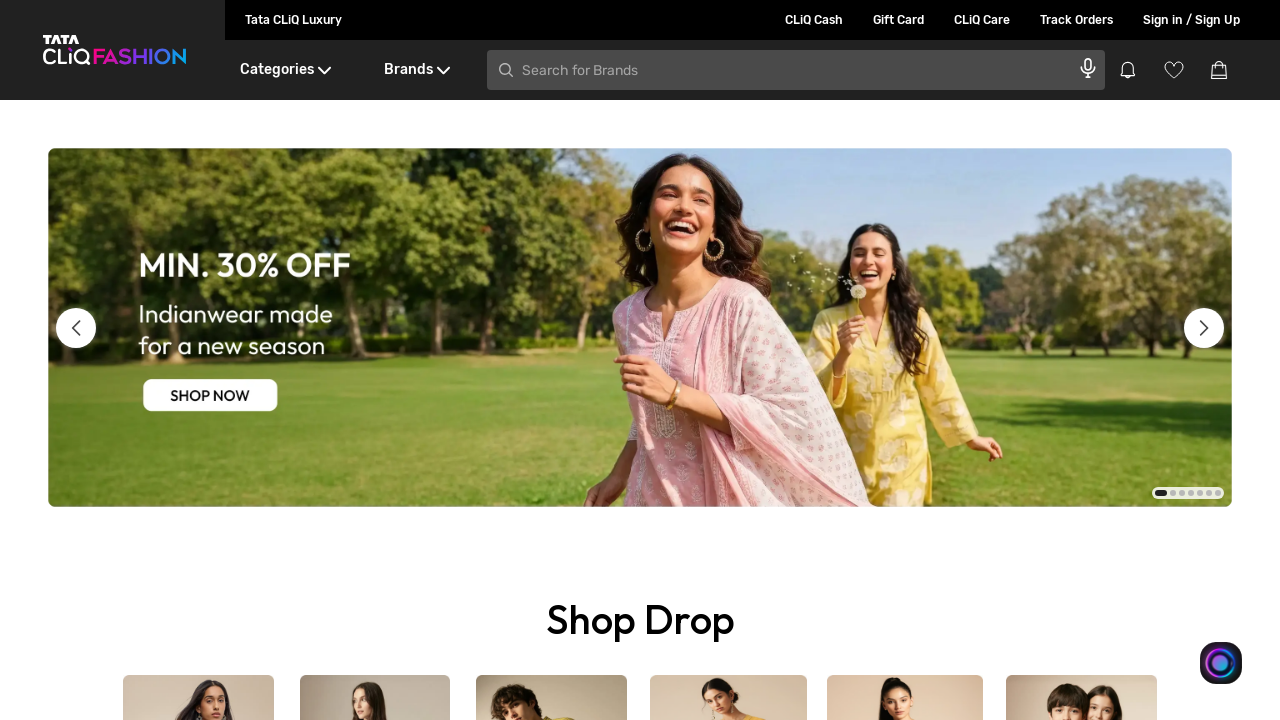

Waited for page to reach networkidle state
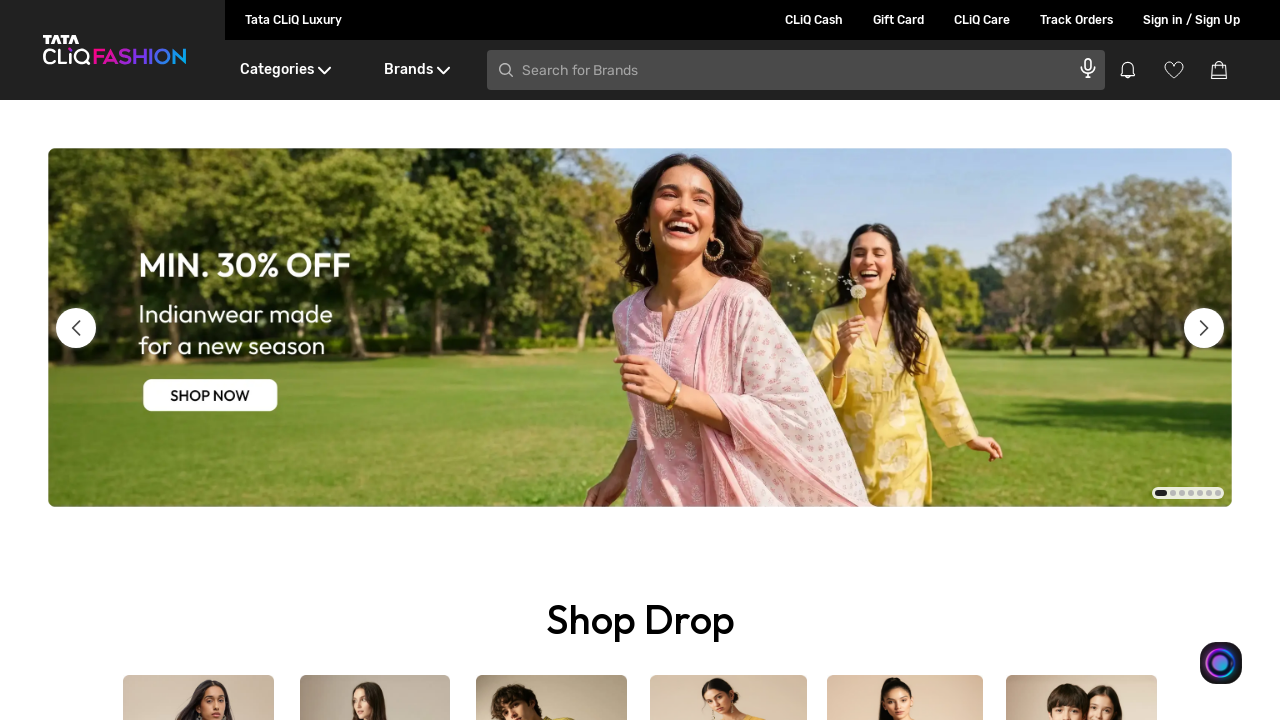

Retrieved page title: Online Fashion & Lifestyle Shopping for Women, Men & Kids in India - Tata CLiQ
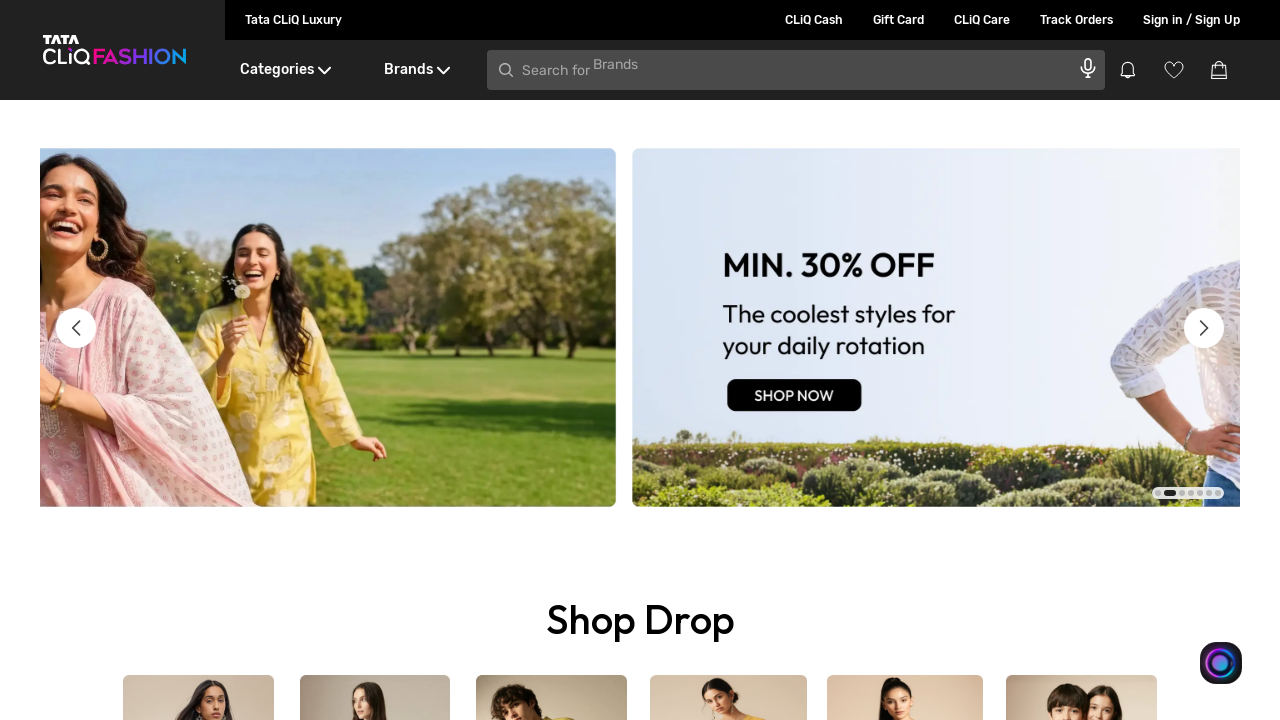

Retrieved current URL: https://www.tatacliq.com/
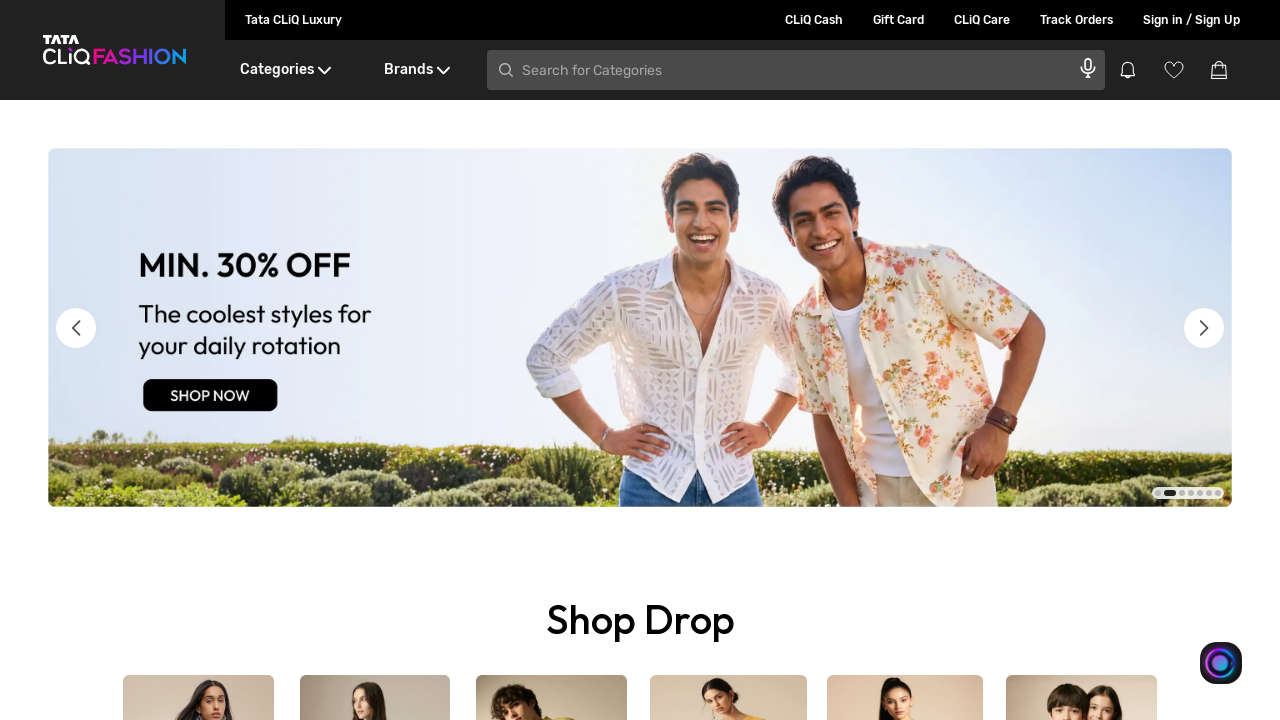

Retrieved domain name: www.tatacliq.com
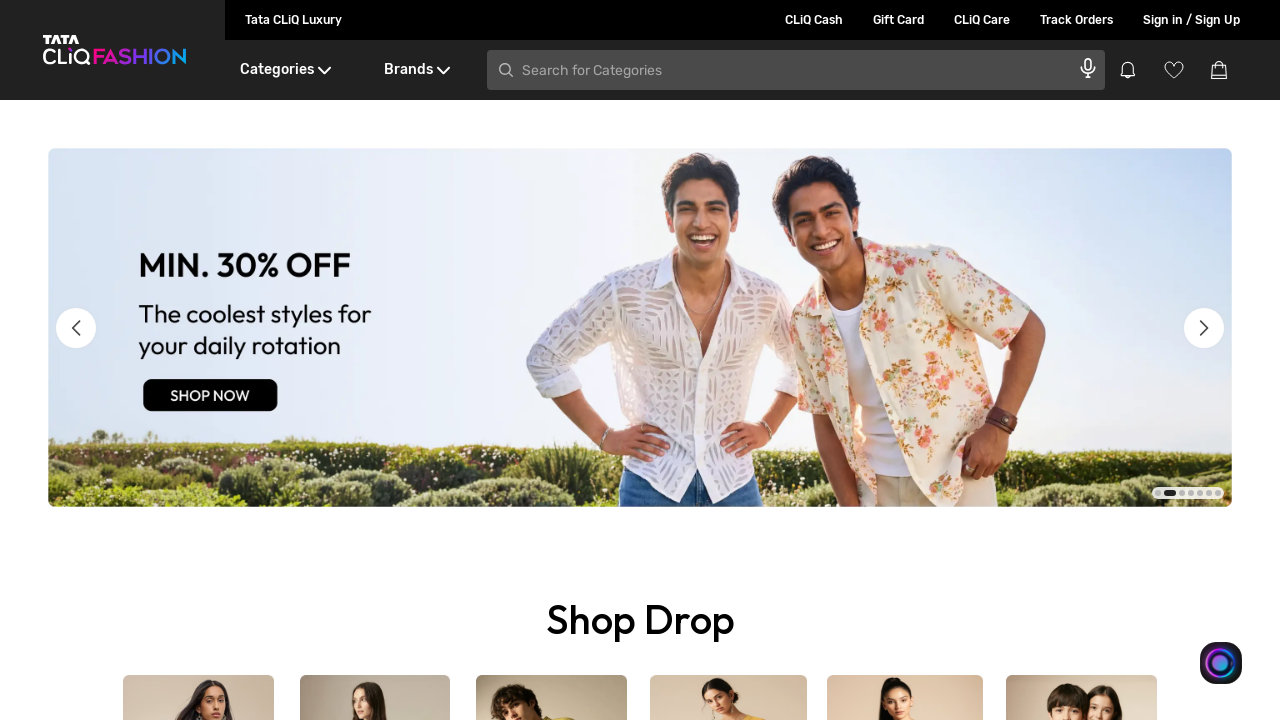

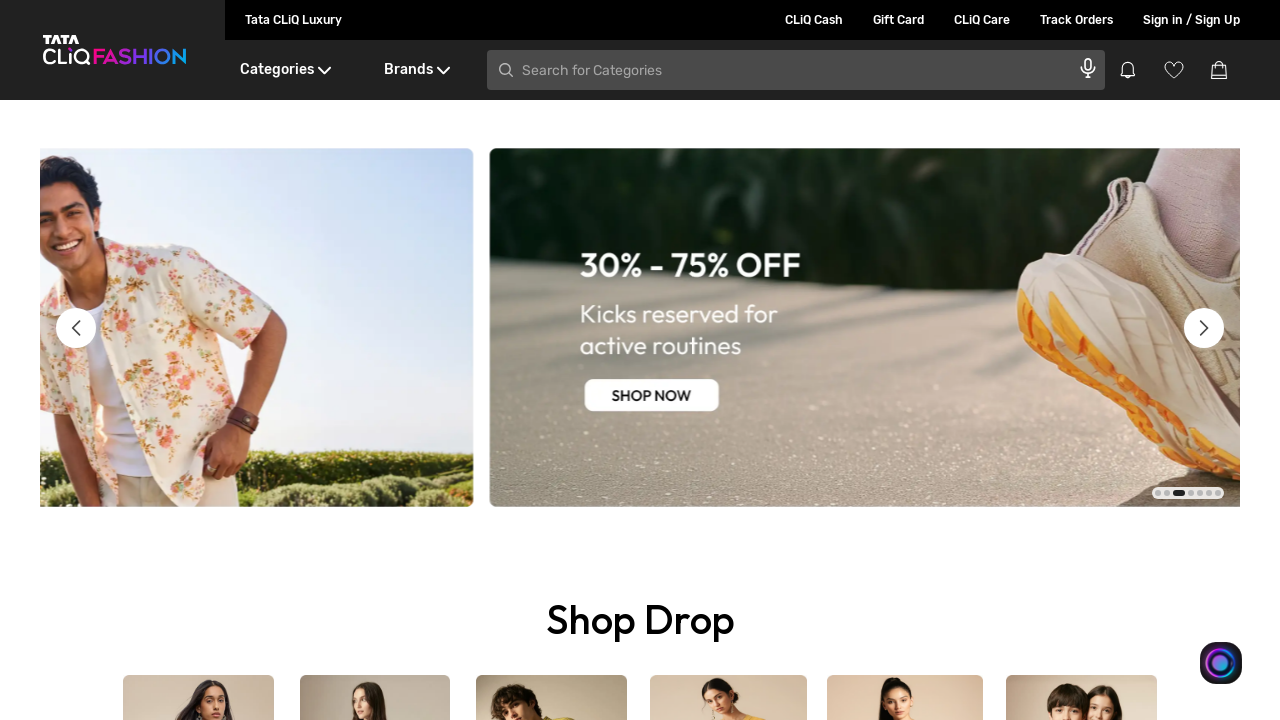